Tests checkbox functionality by verifying the checkbox is displayed and enabled, then clicking it multiple times to toggle its selected state in a loop.

Starting URL: https://demo.automationtesting.in/Register.html

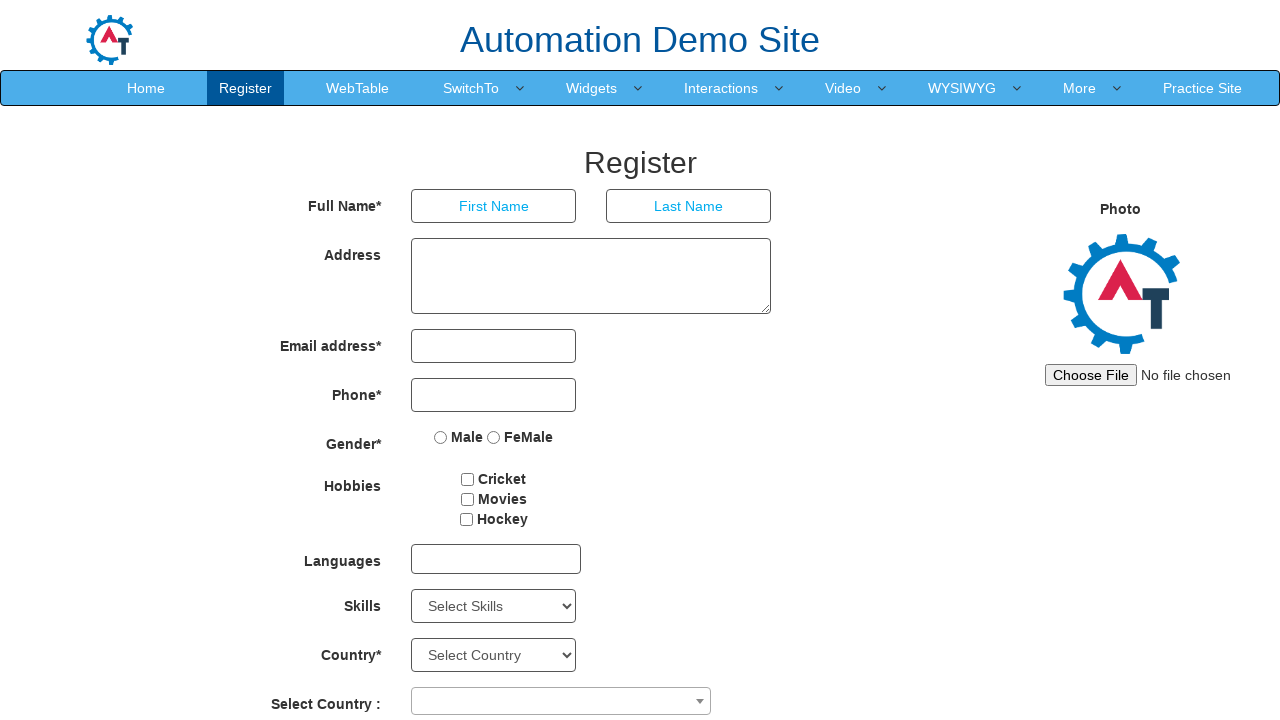

Checkbox #checkbox1 is visible
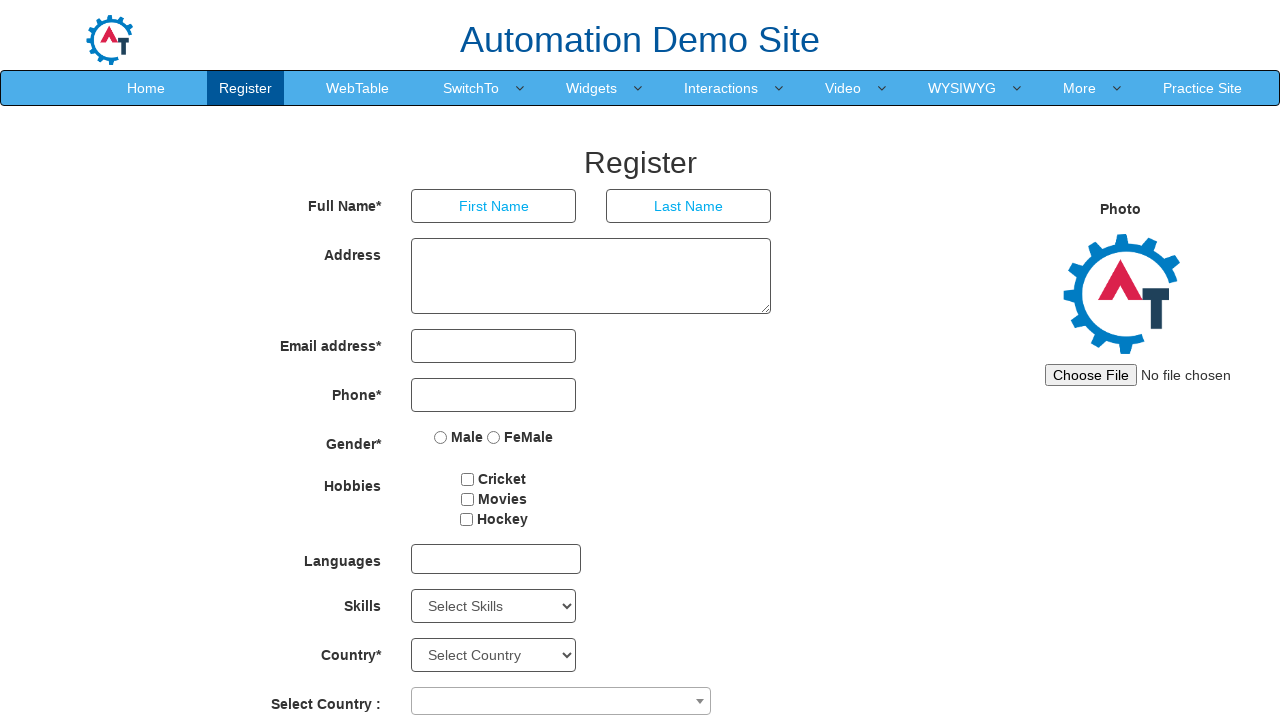

Checkbox #checkbox1 is enabled
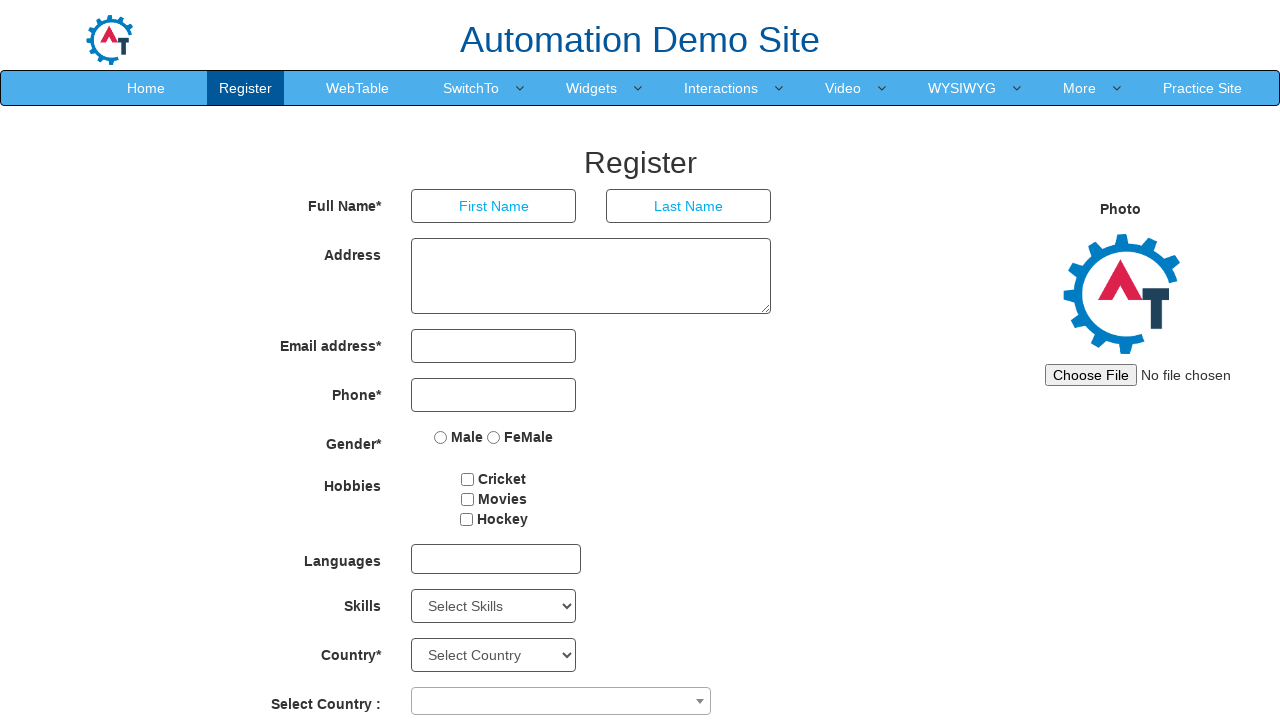

Clicked checkbox #checkbox1 to select it at (468, 479) on #checkbox1
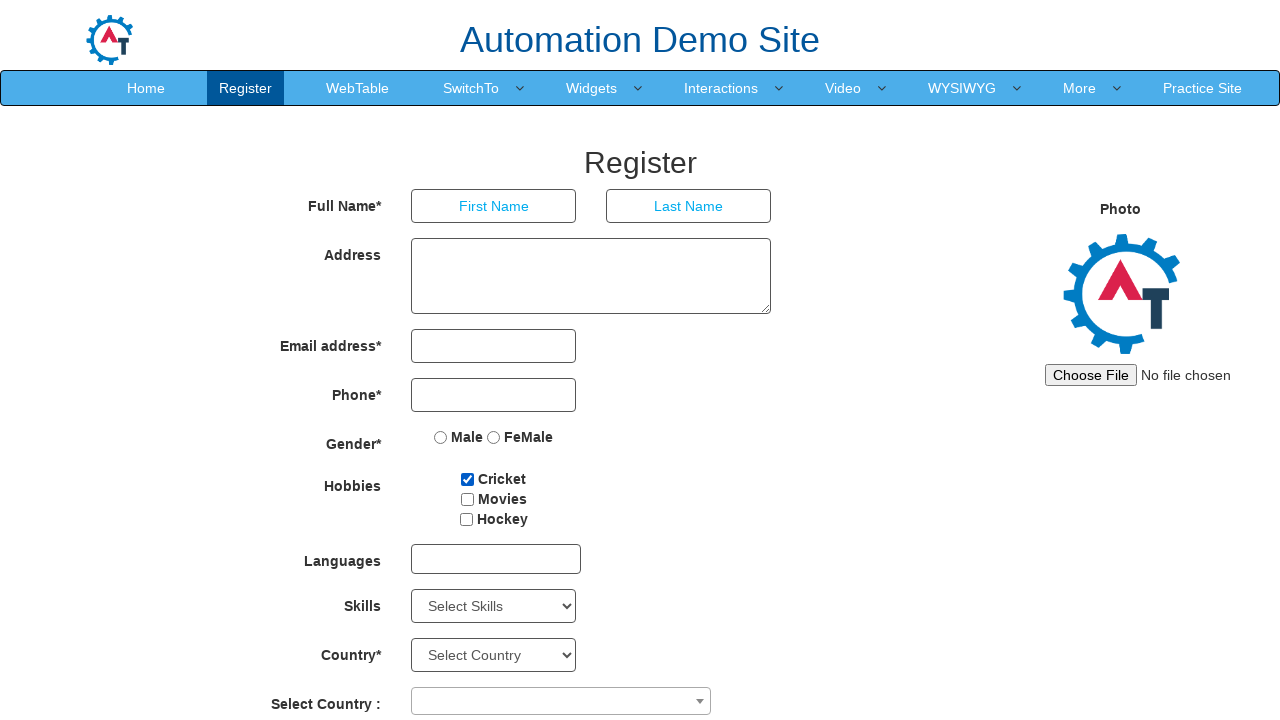

Clicked checkbox #checkbox1 again to deselect it at (468, 479) on #checkbox1
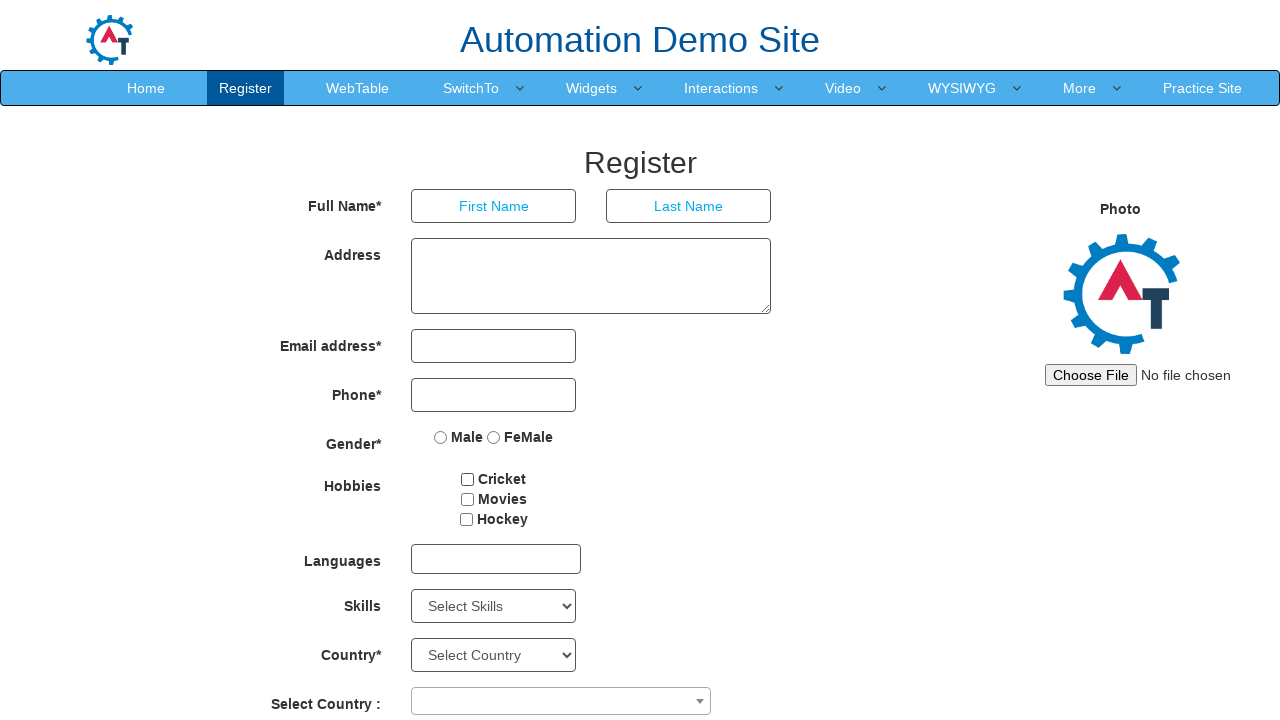

Checkbox #checkbox1 is visible
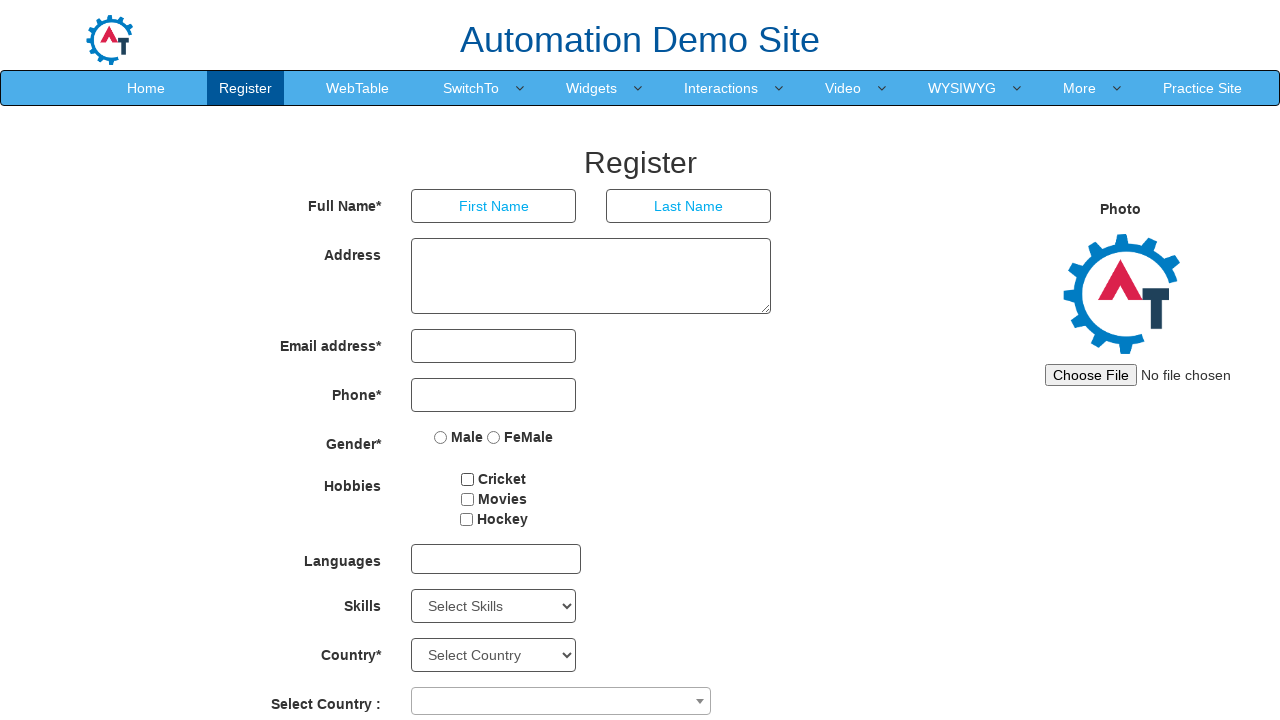

Checkbox #checkbox1 is enabled
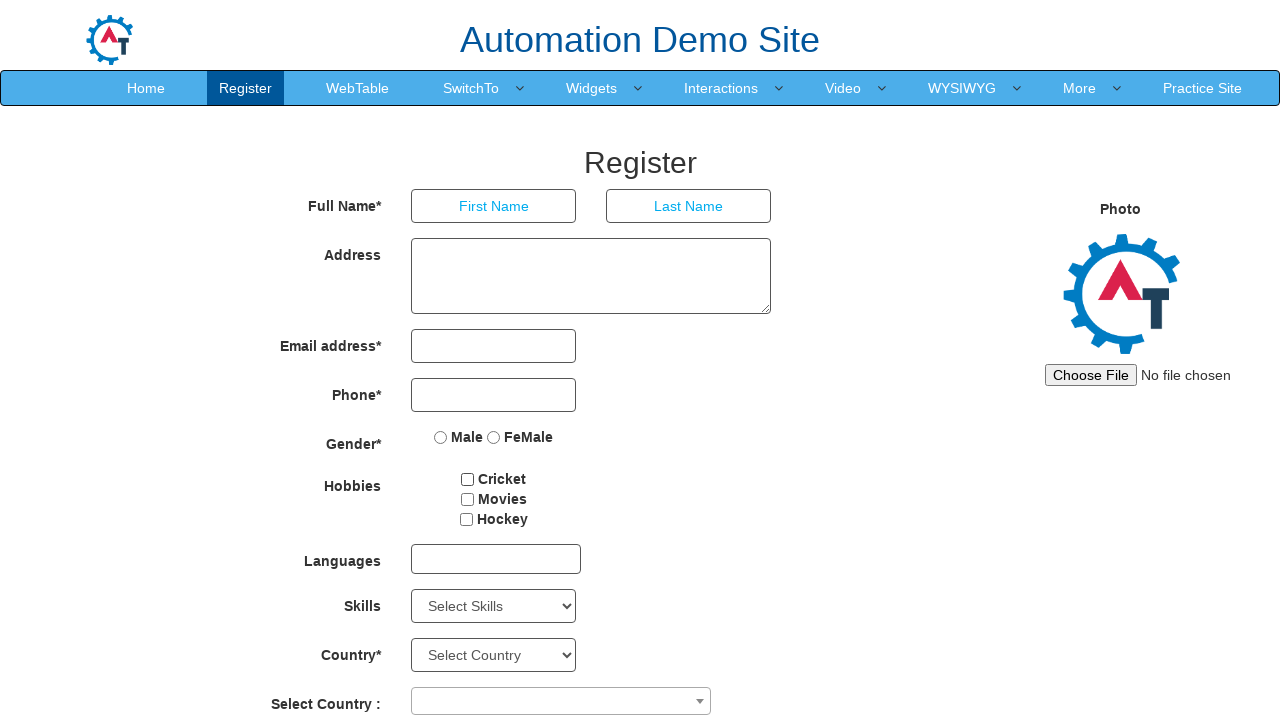

Clicked checkbox #checkbox1 to select it at (468, 479) on #checkbox1
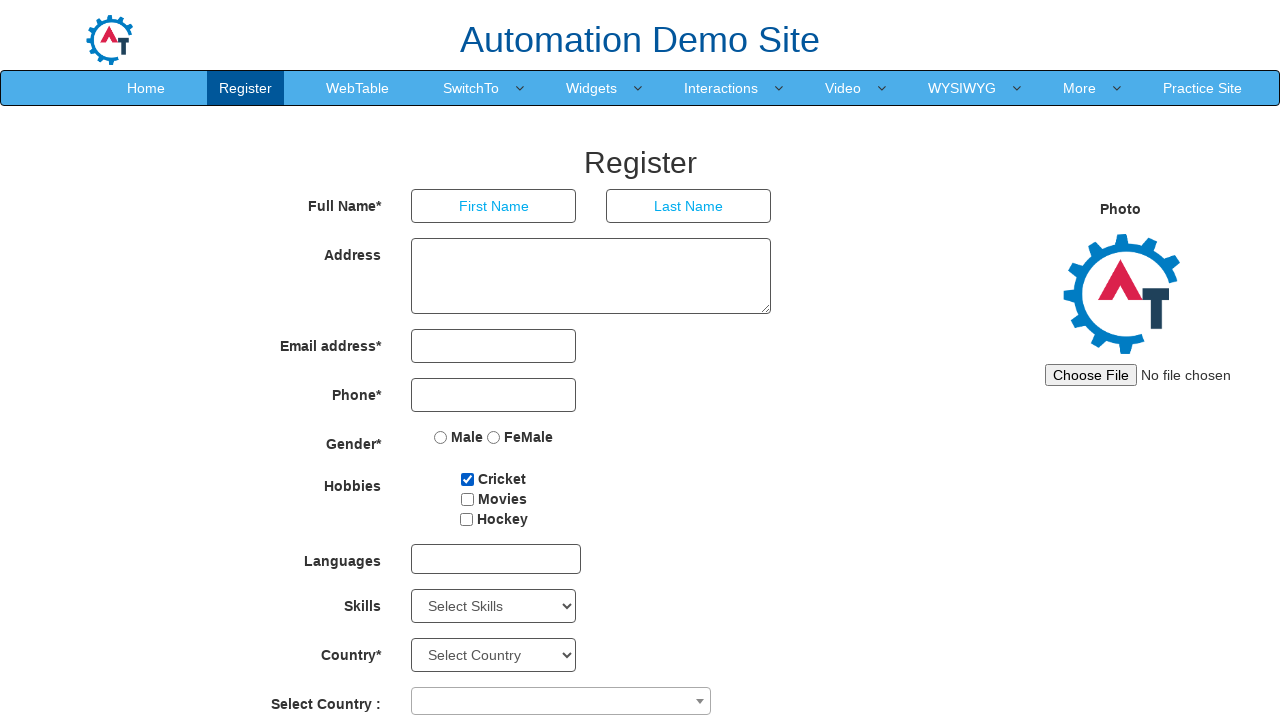

Clicked checkbox #checkbox1 again to deselect it at (468, 479) on #checkbox1
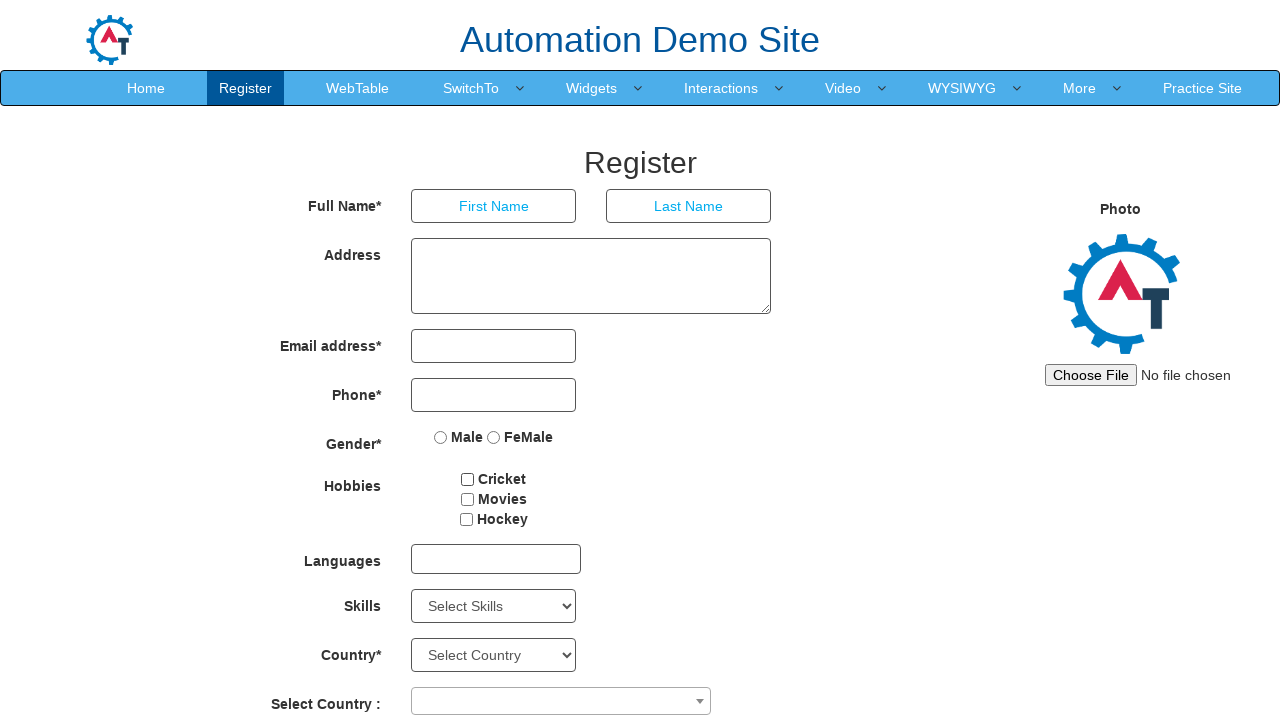

Checkbox #checkbox1 is visible
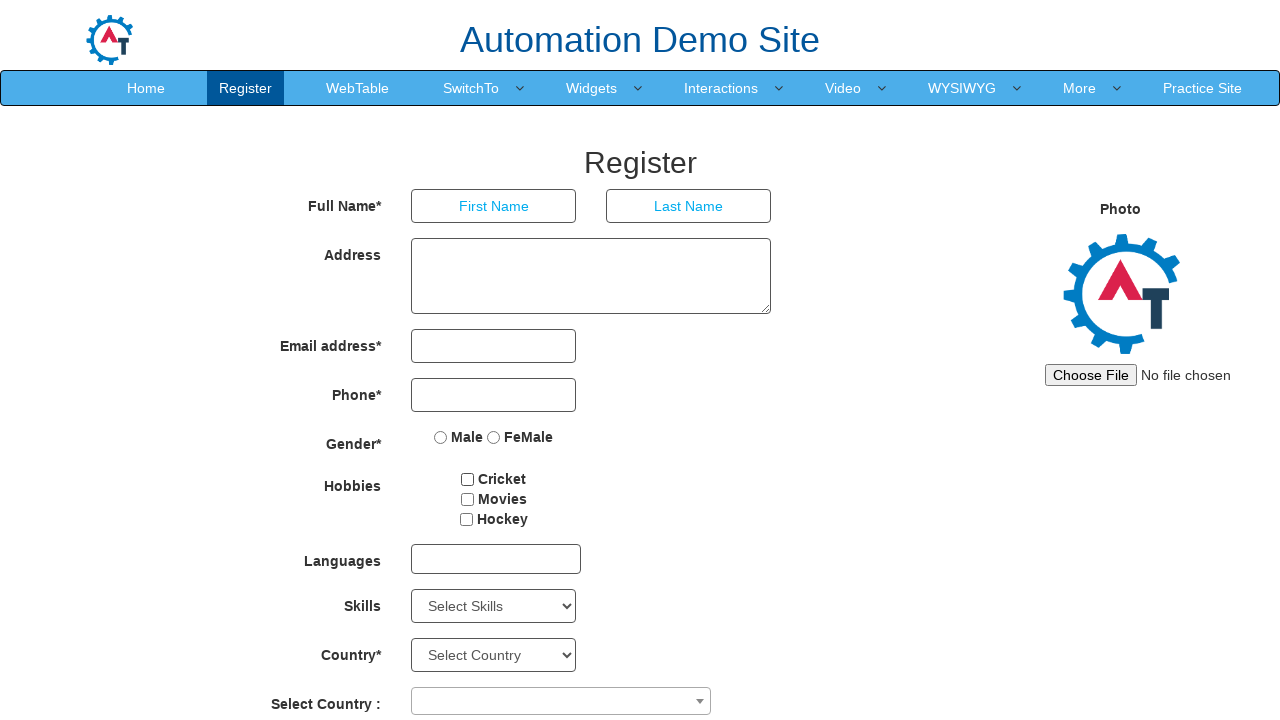

Checkbox #checkbox1 is enabled
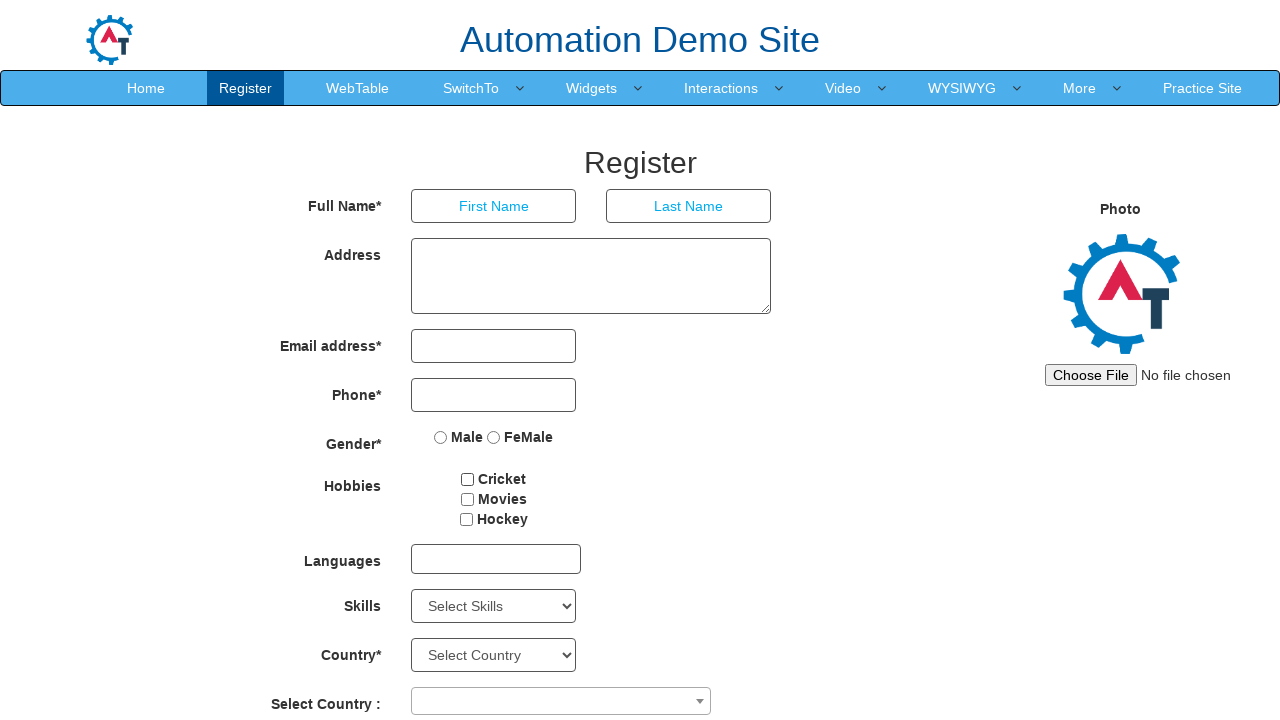

Clicked checkbox #checkbox1 to select it at (468, 479) on #checkbox1
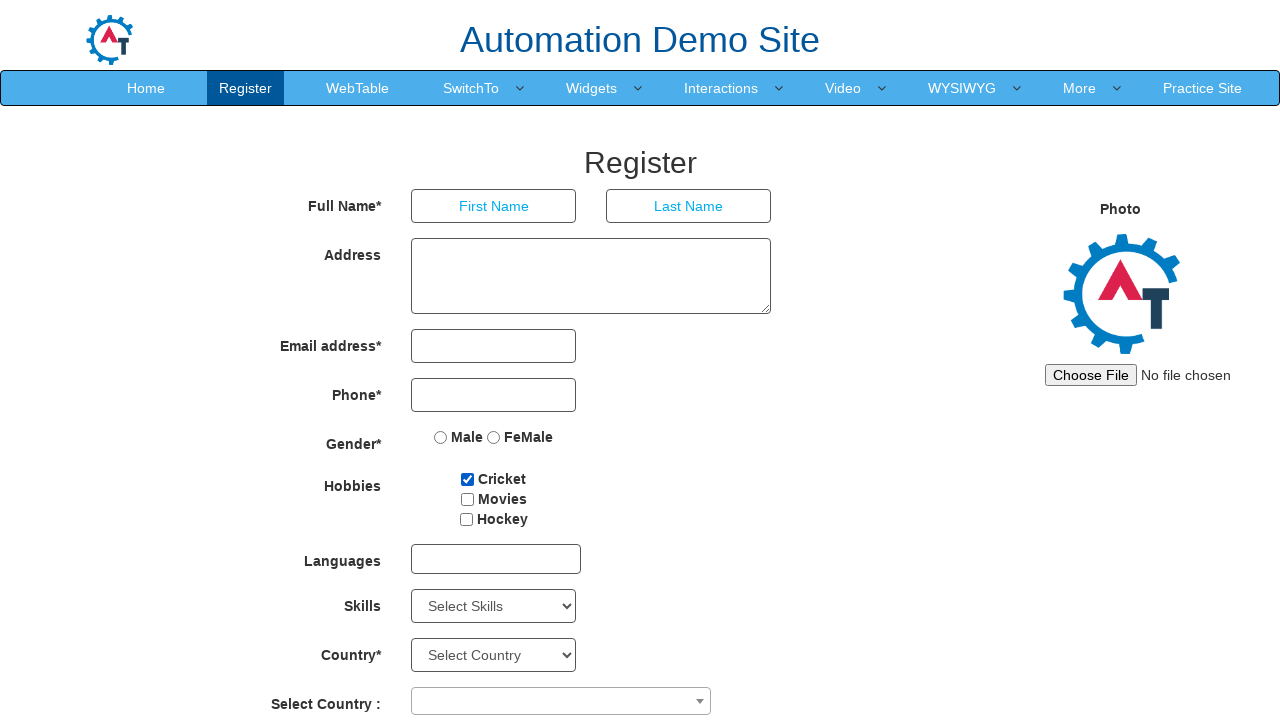

Clicked checkbox #checkbox1 again to deselect it at (468, 479) on #checkbox1
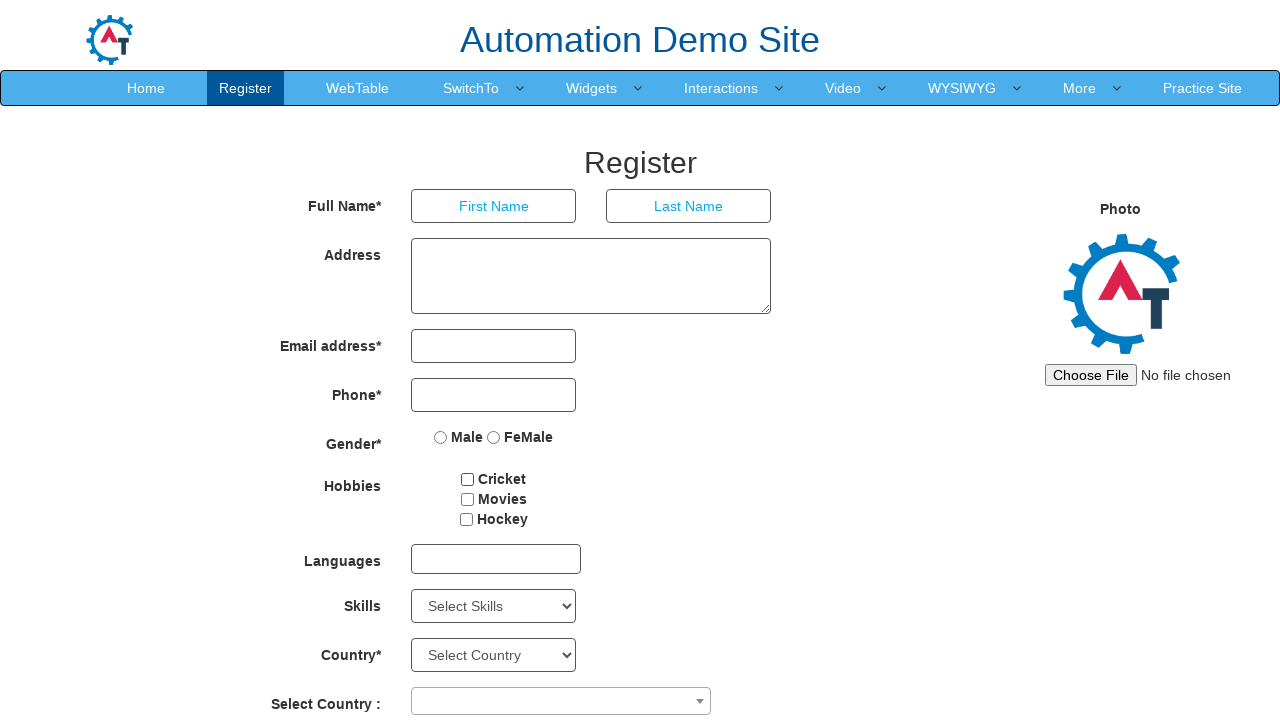

Checkbox #checkbox1 is visible
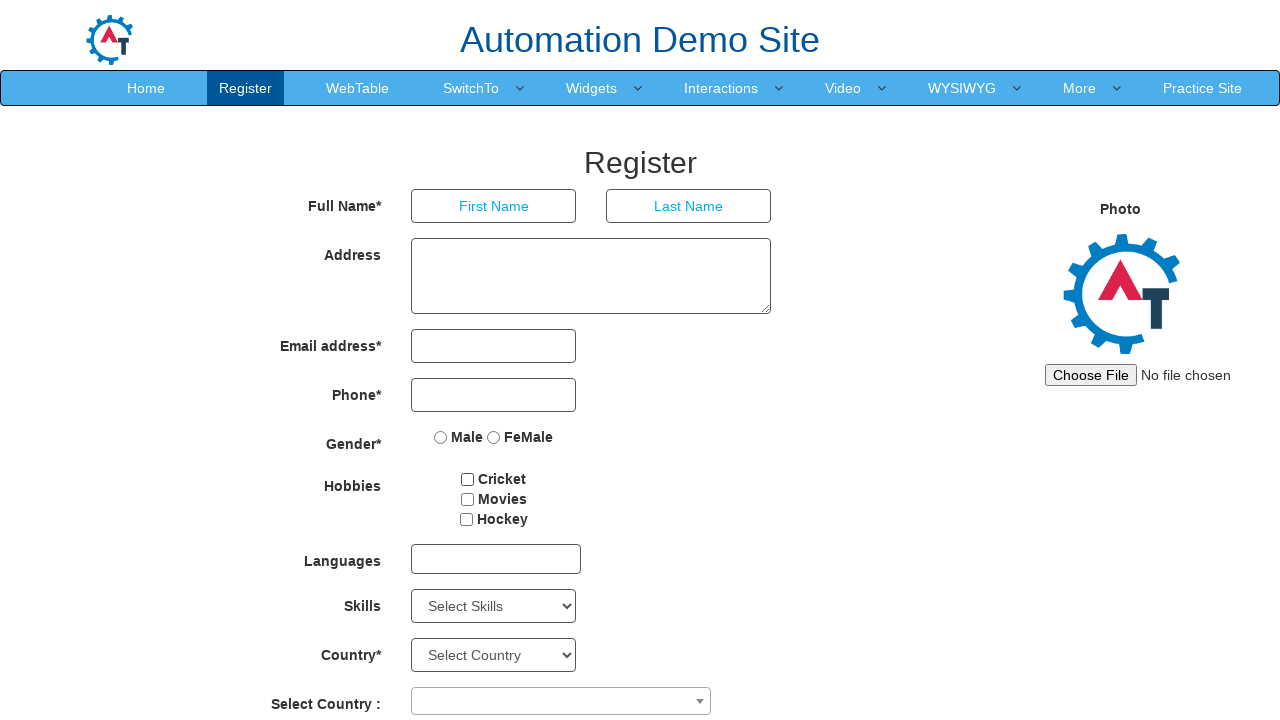

Checkbox #checkbox1 is enabled
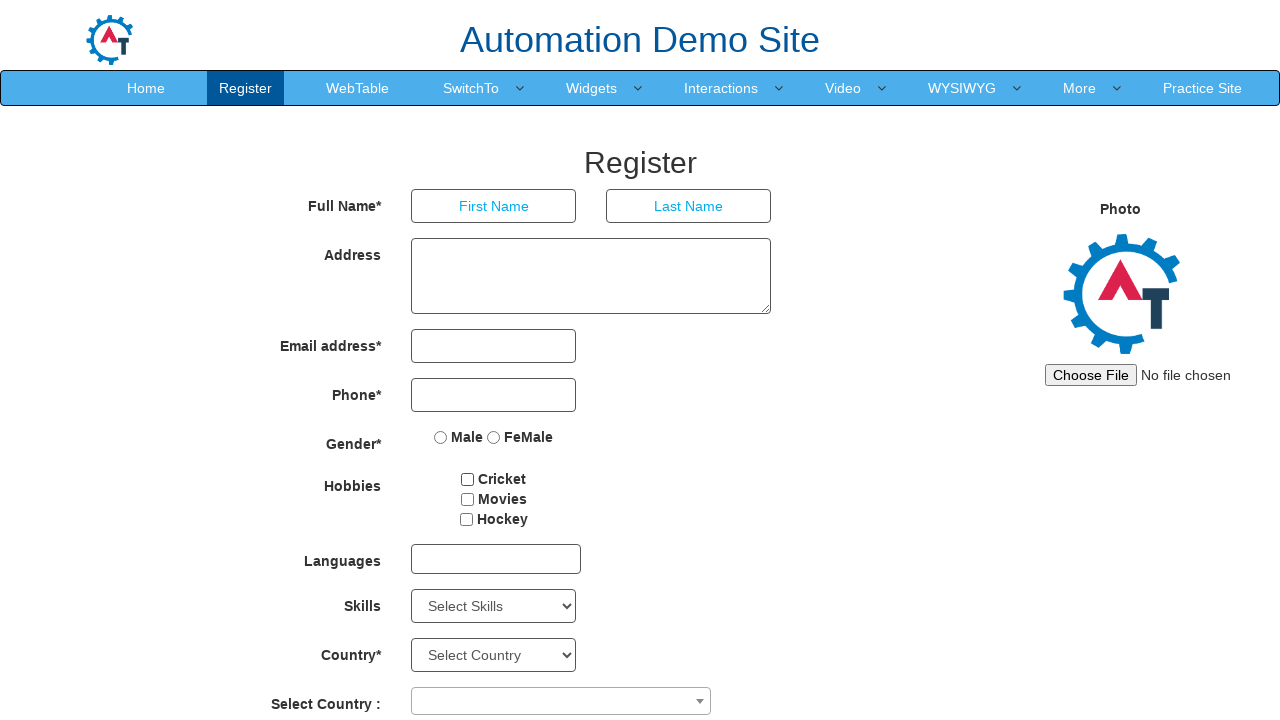

Clicked checkbox #checkbox1 to select it at (468, 479) on #checkbox1
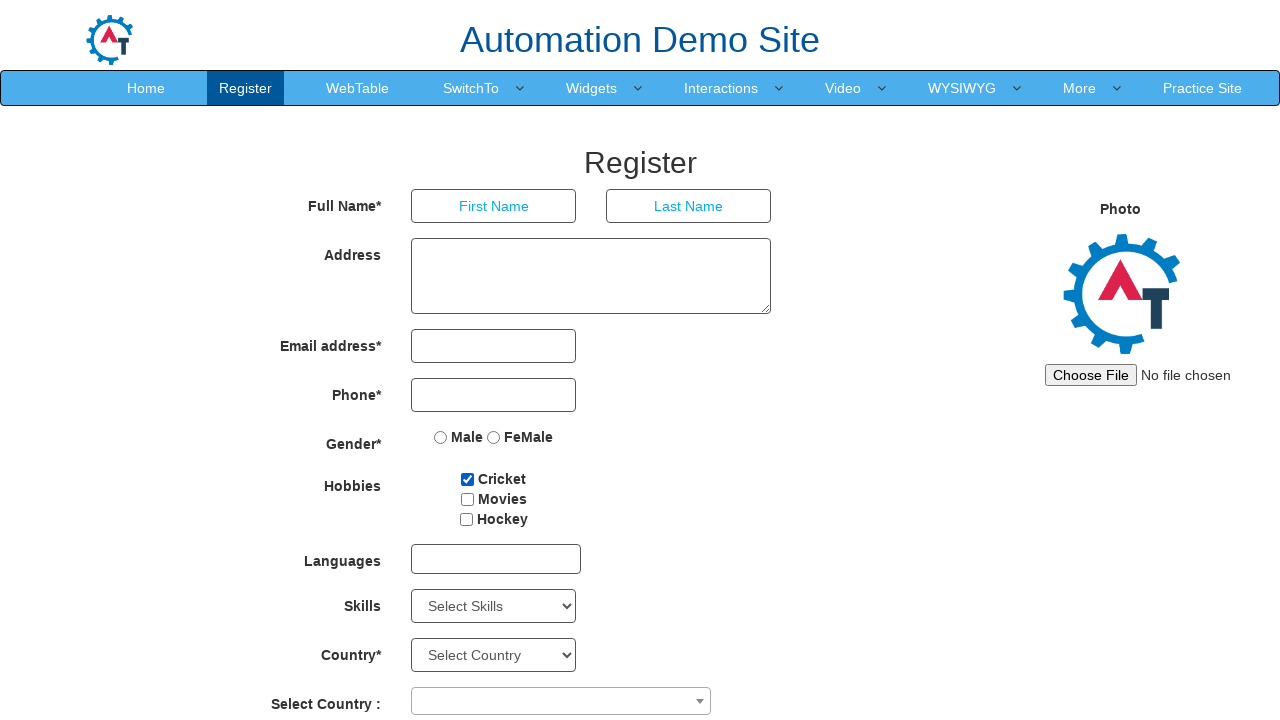

Clicked checkbox #checkbox1 again to deselect it at (468, 479) on #checkbox1
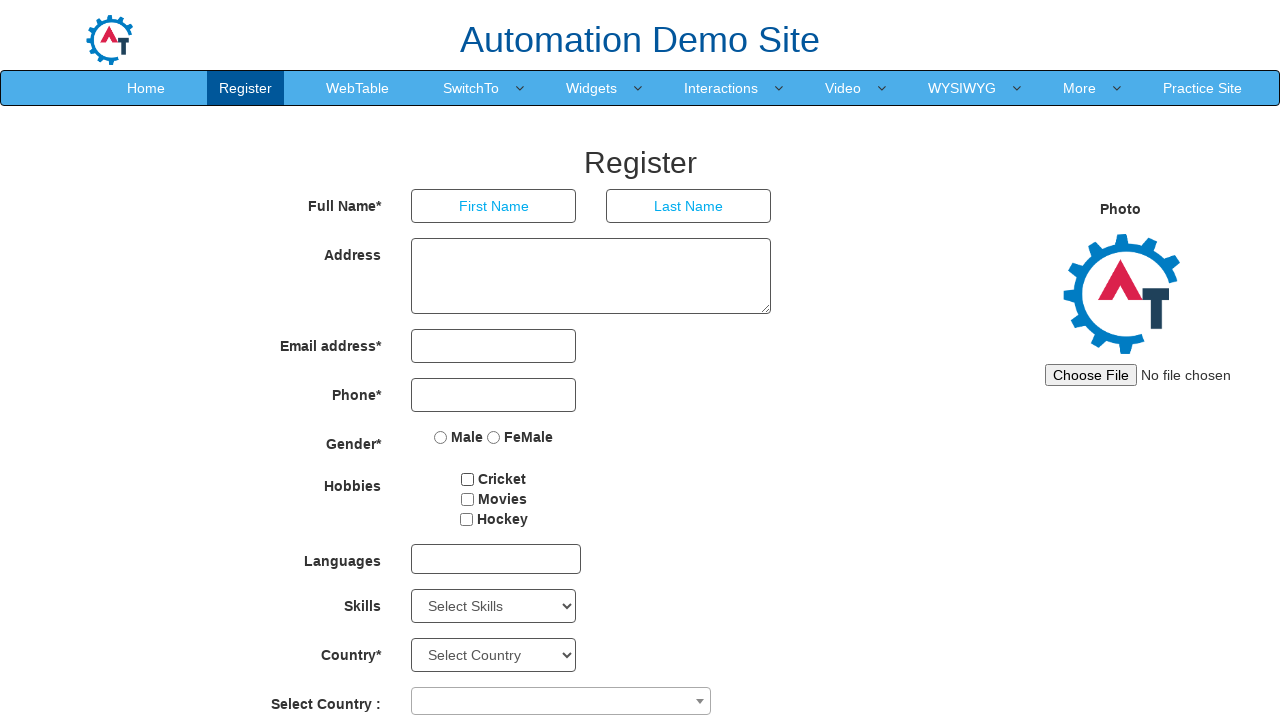

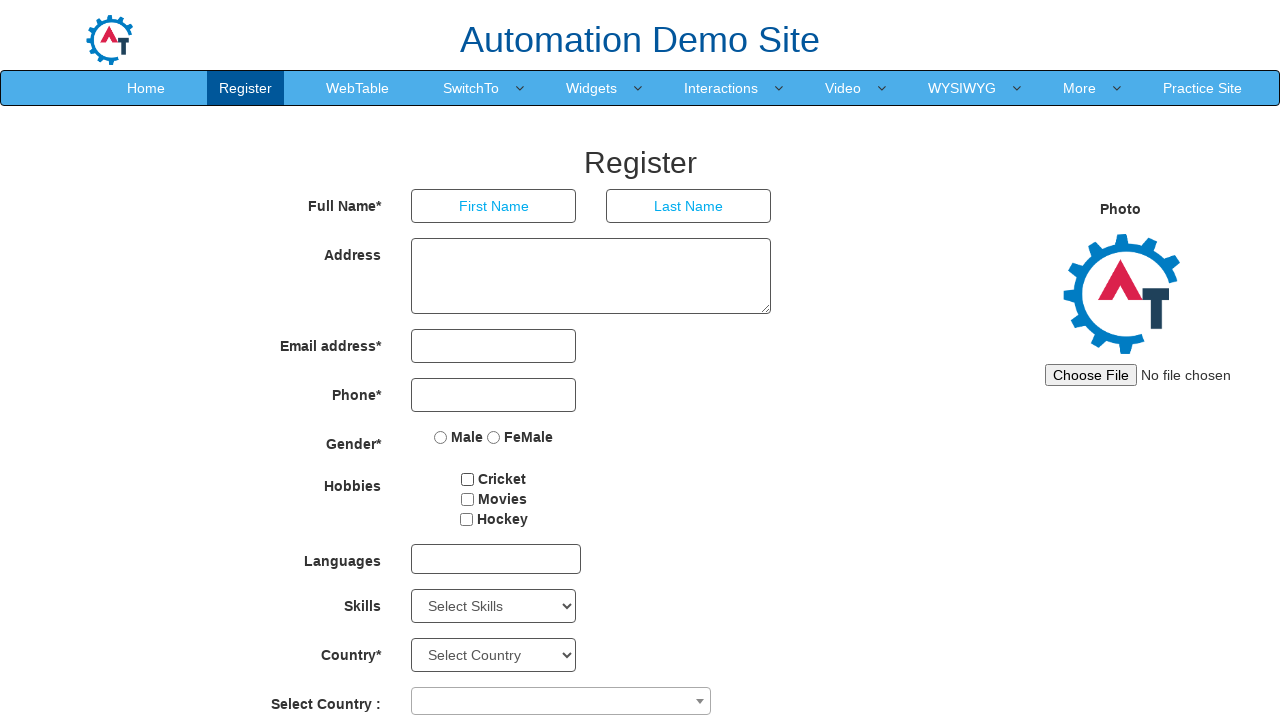